Tests dropdown selection using three different methods: by visible text, by value, and by index

Starting URL: https://www.selenium.dev/selenium/web/web-form.html

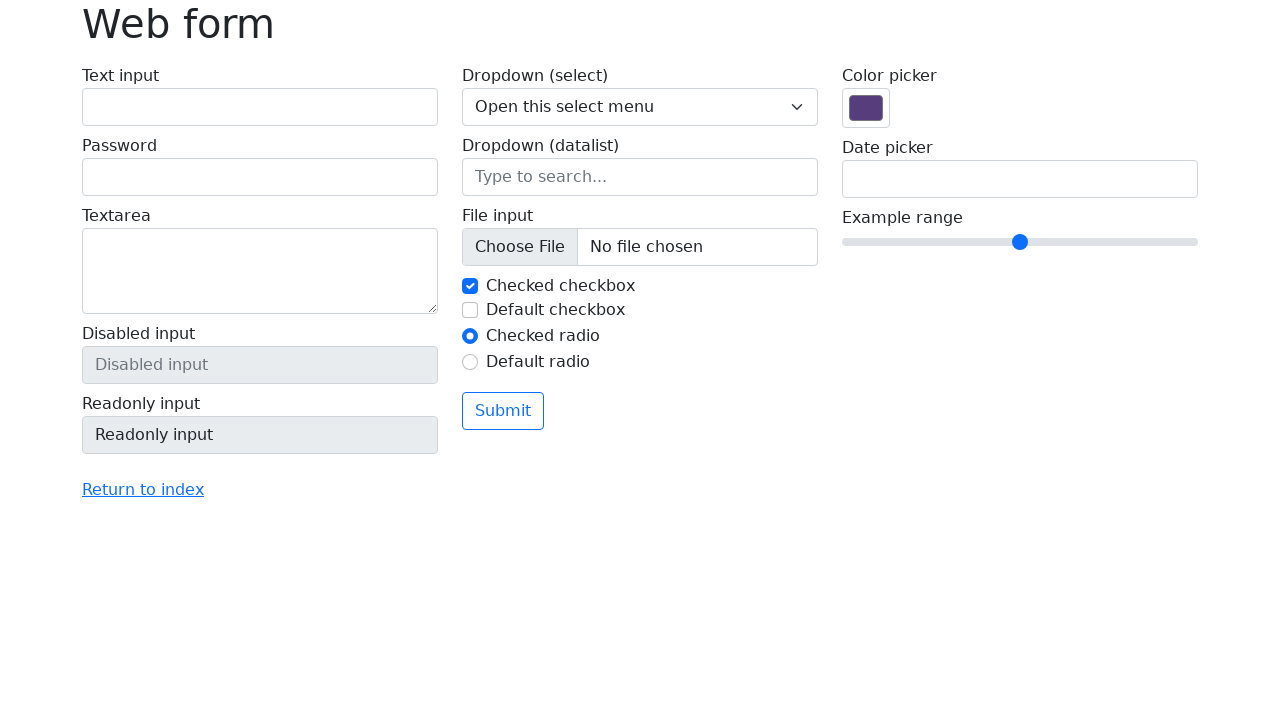

Located dropdown element with name 'my-select'
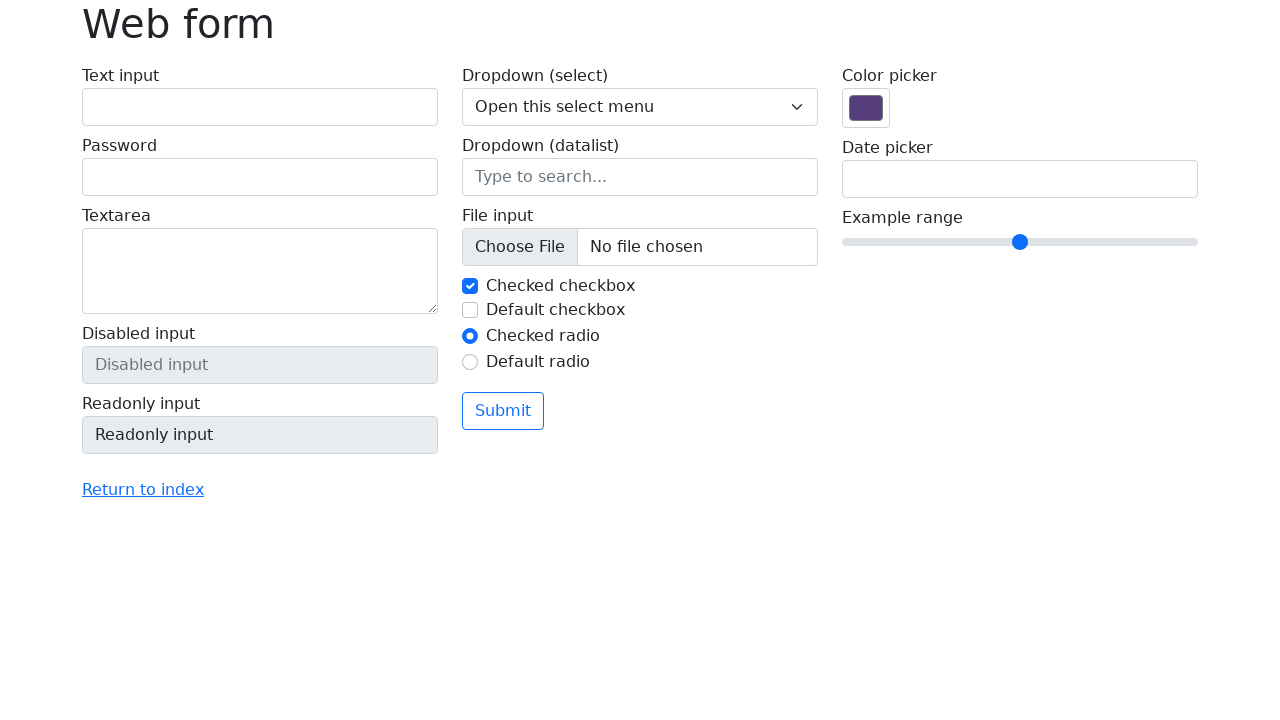

Selected dropdown option 'Two' by visible text on select[name='my-select']
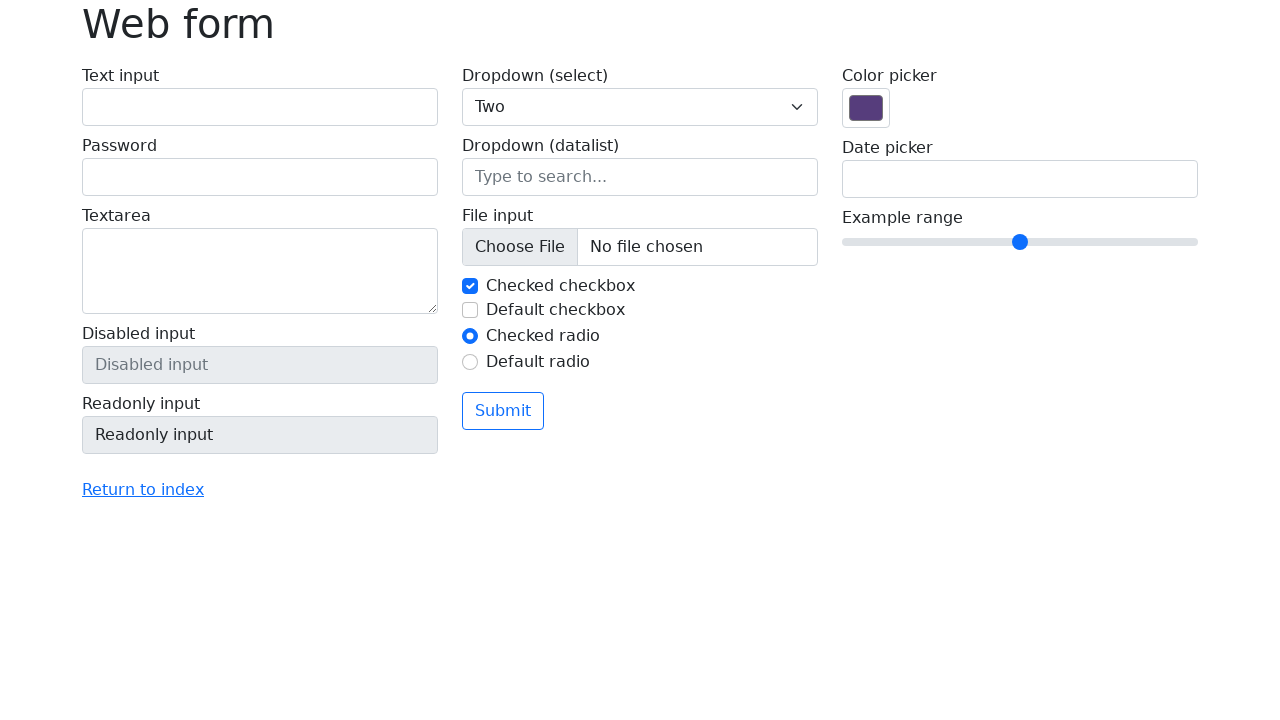

Selected dropdown option with value '1' on select[name='my-select']
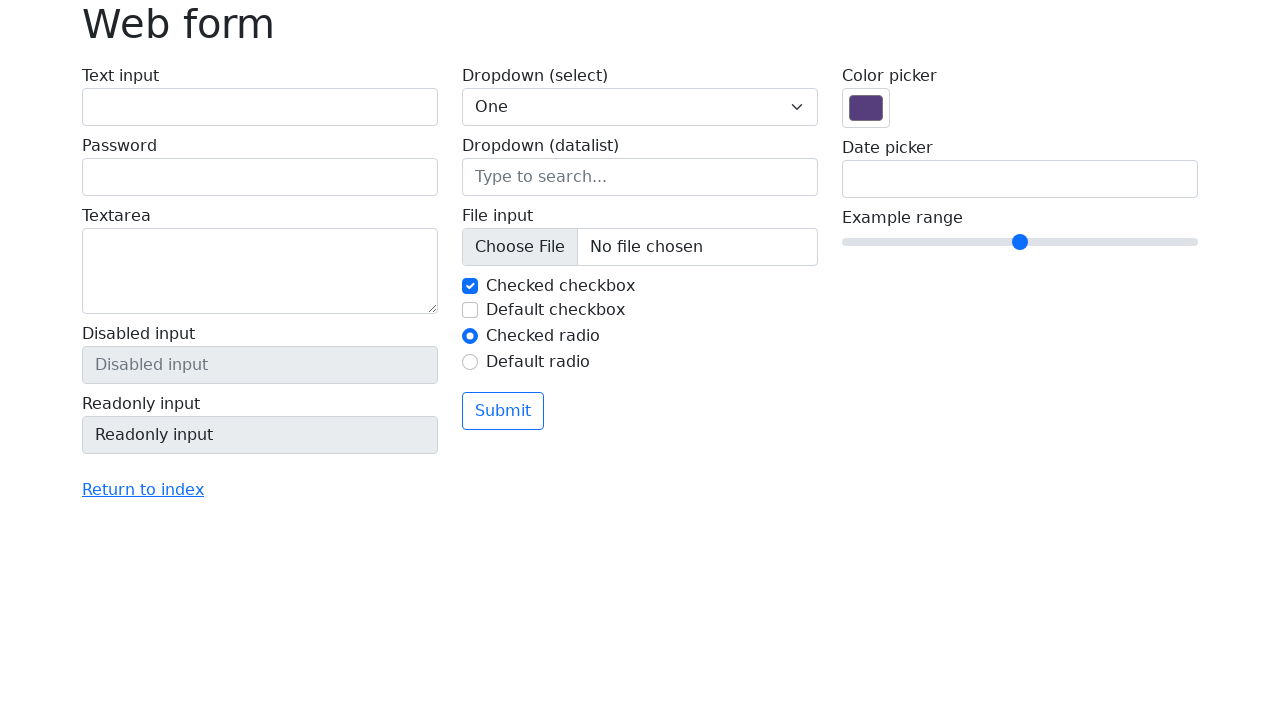

Selected dropdown option at index 2 on select[name='my-select']
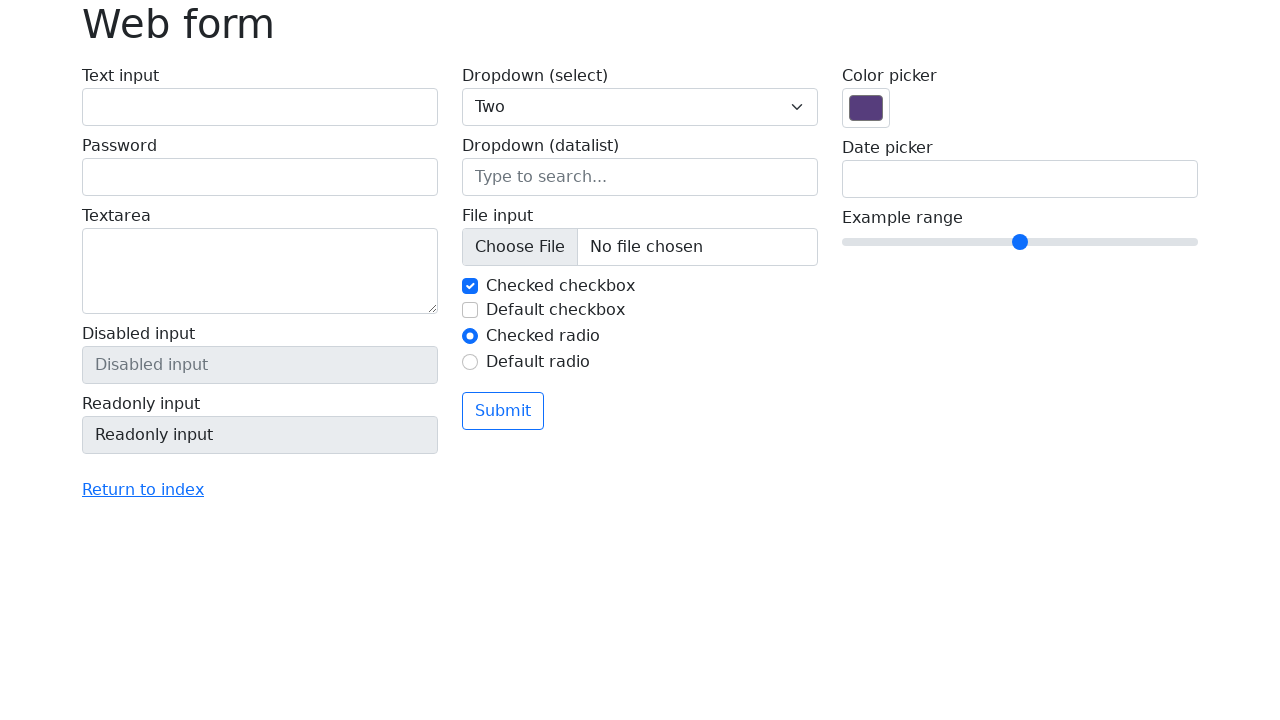

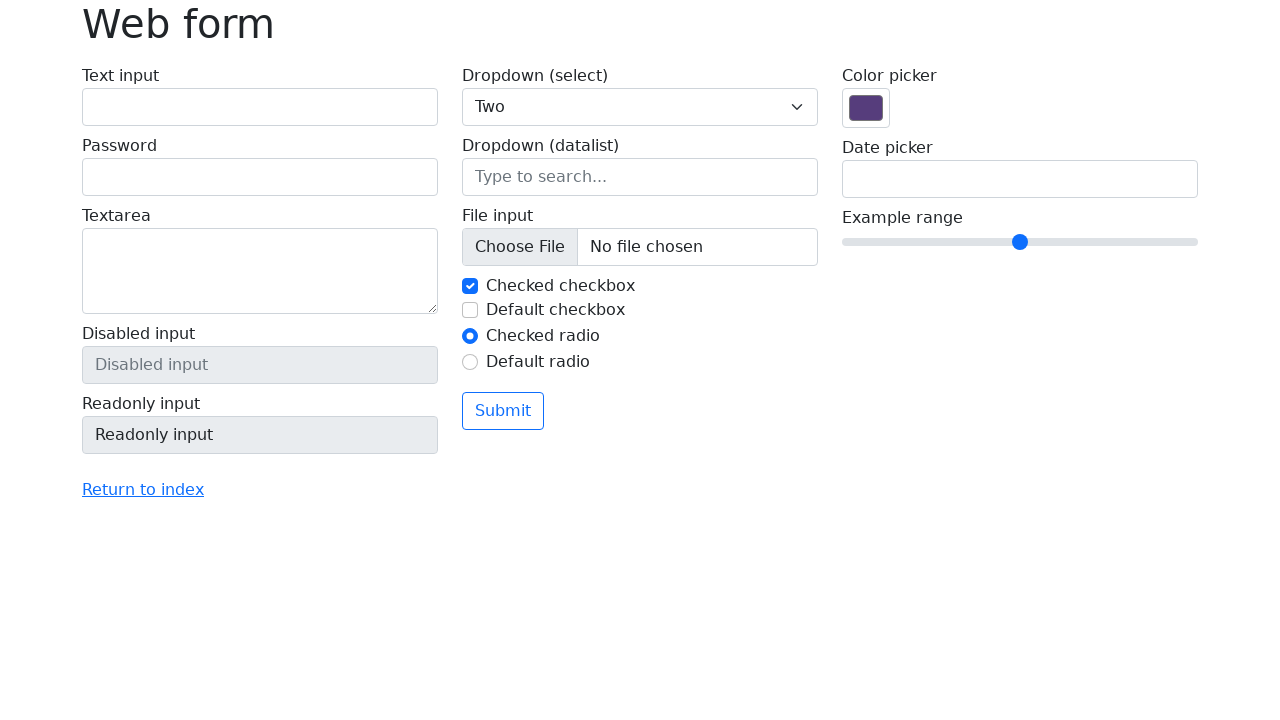